Tests that toggle and label controls are hidden when editing a todo item

Starting URL: https://demo.playwright.dev/todomvc

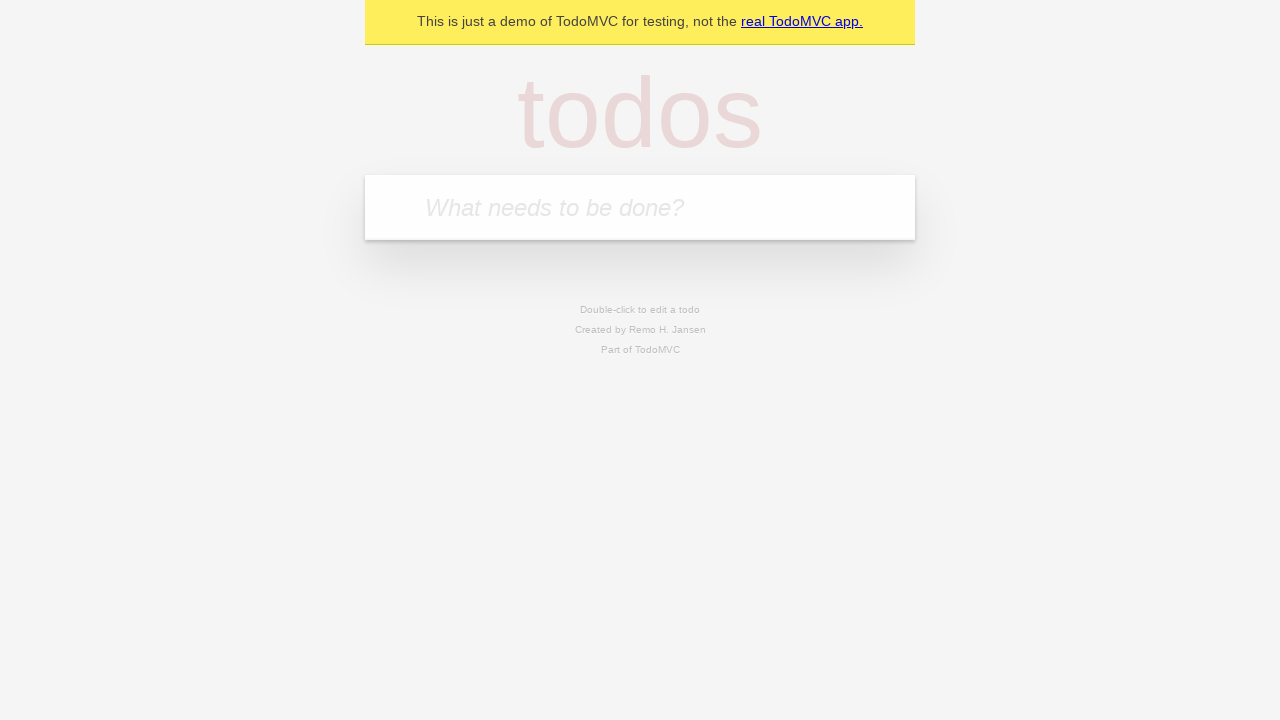

Filled new todo input with 'buy some cheese' on .new-todo
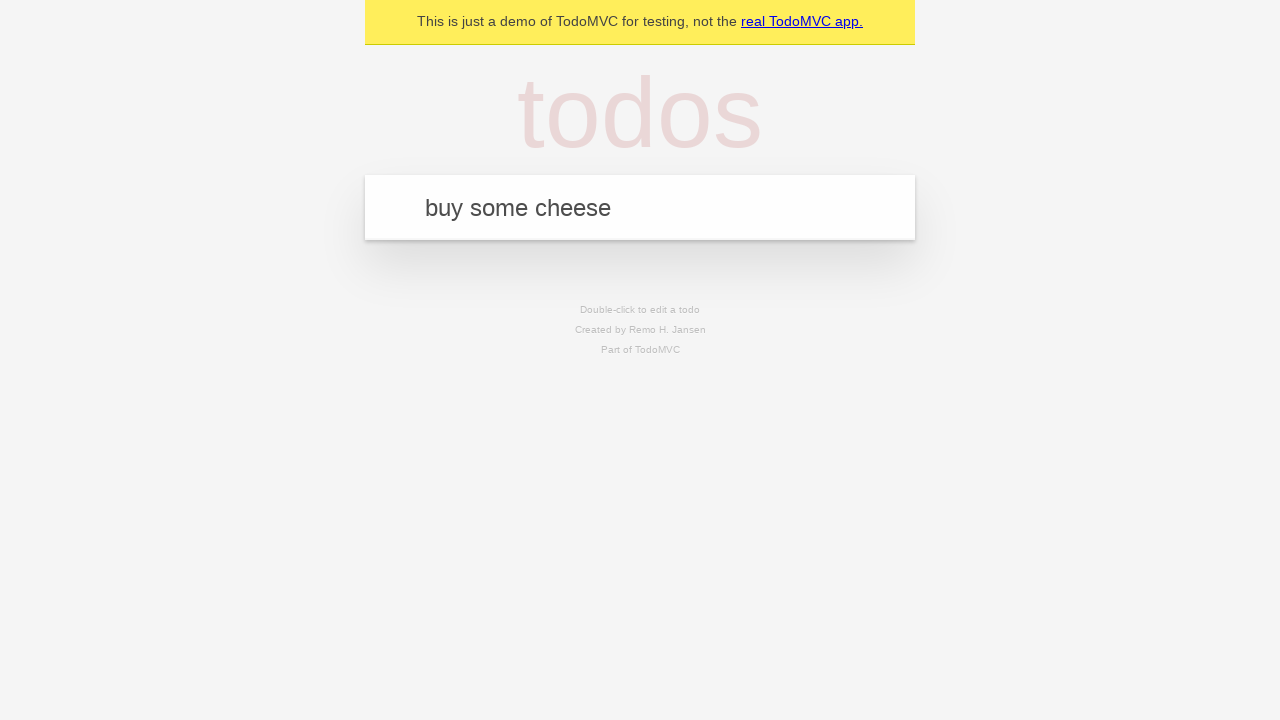

Pressed Enter to create first todo on .new-todo
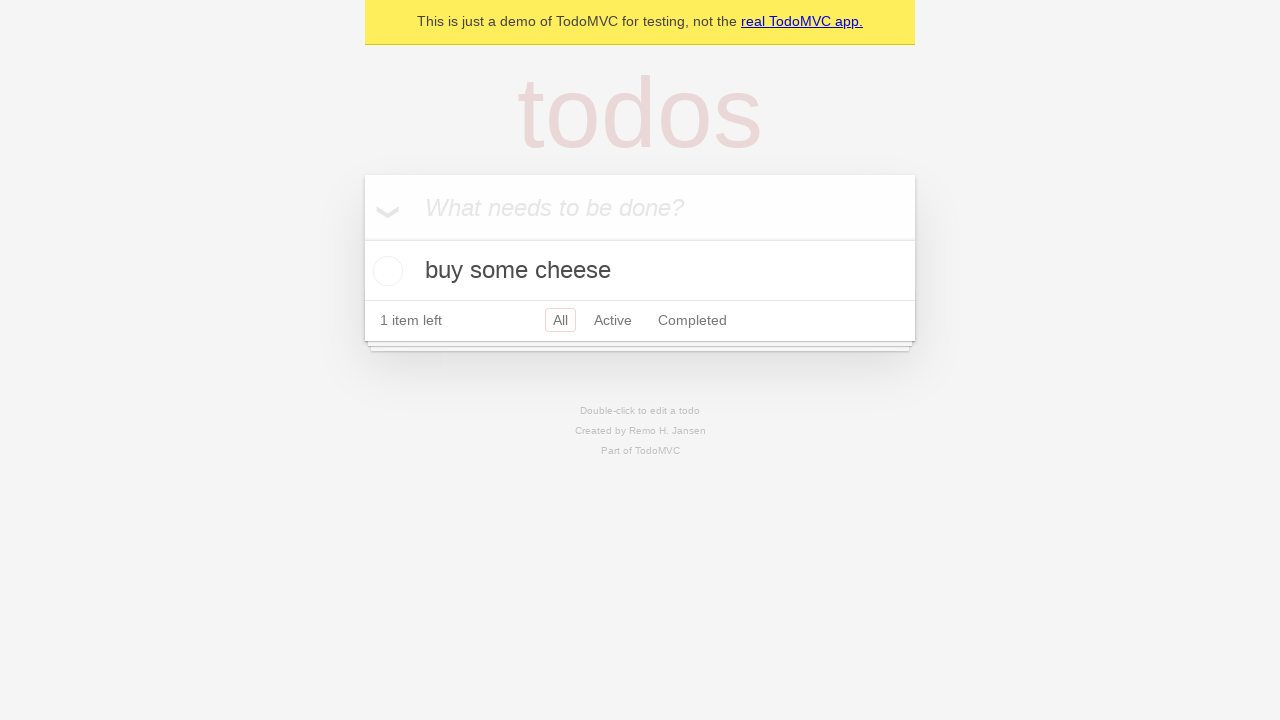

Filled new todo input with 'feed the cat' on .new-todo
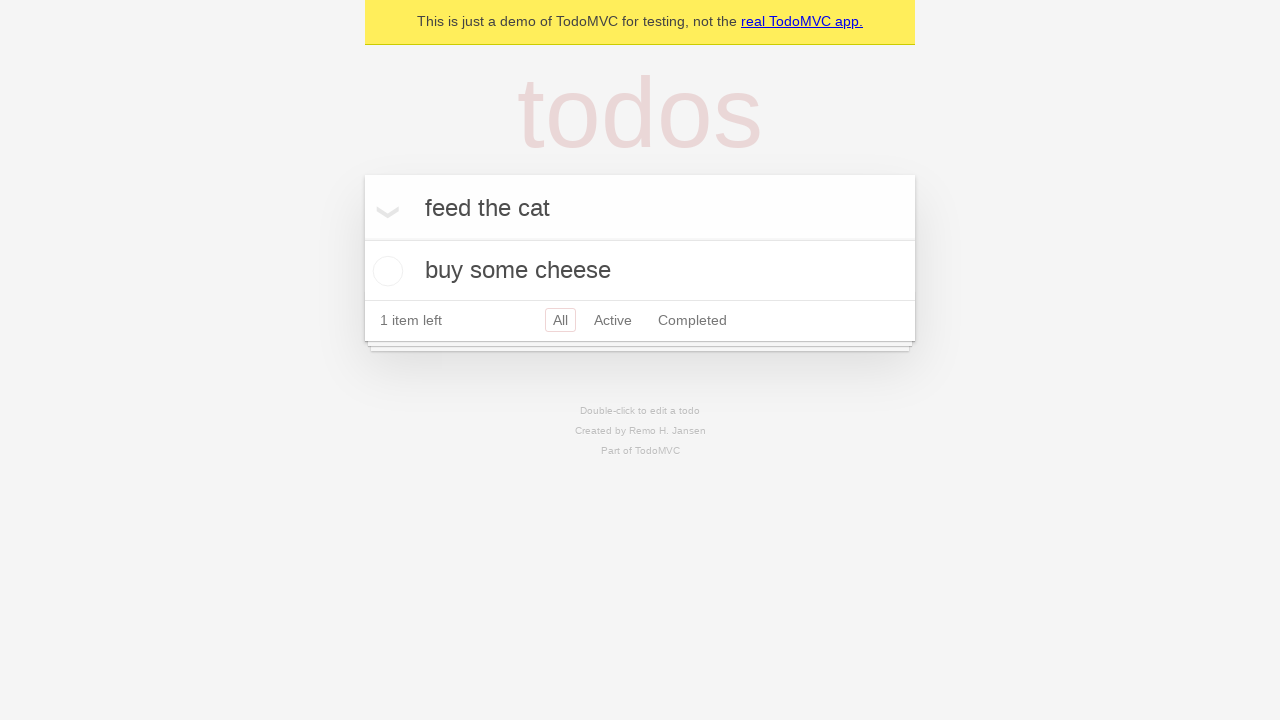

Pressed Enter to create second todo on .new-todo
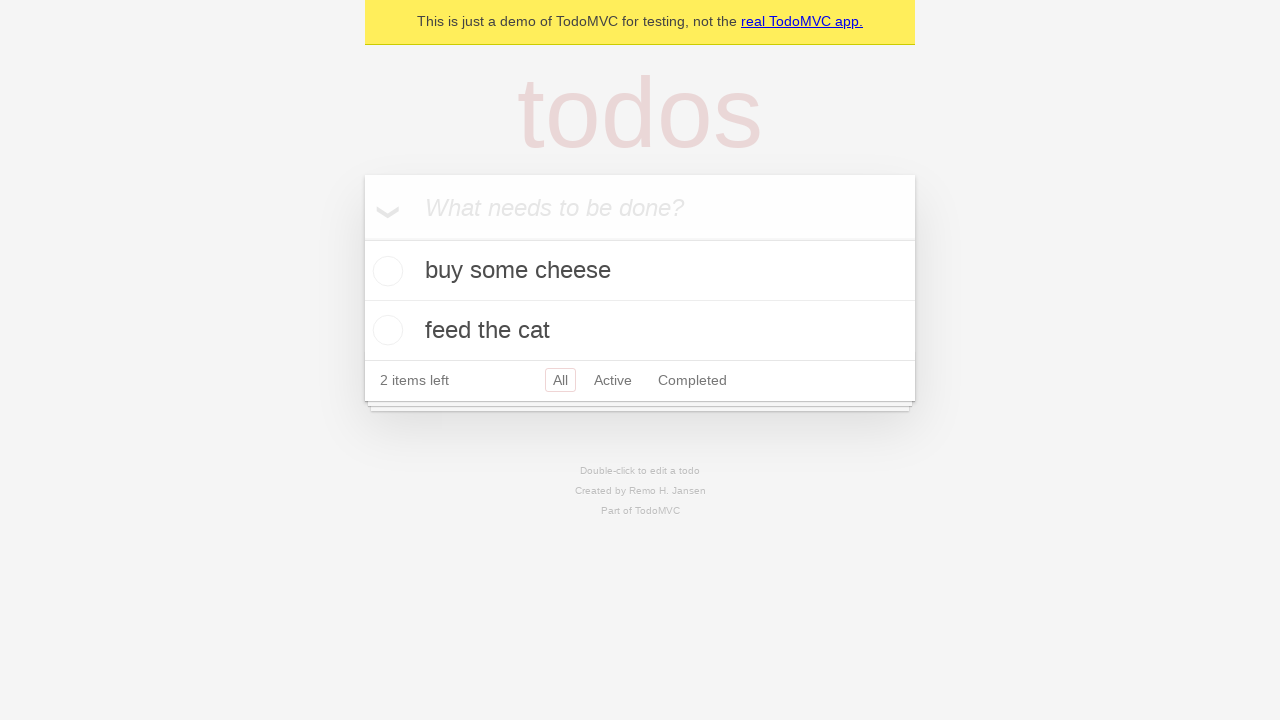

Filled new todo input with 'book a doctors appointment' on .new-todo
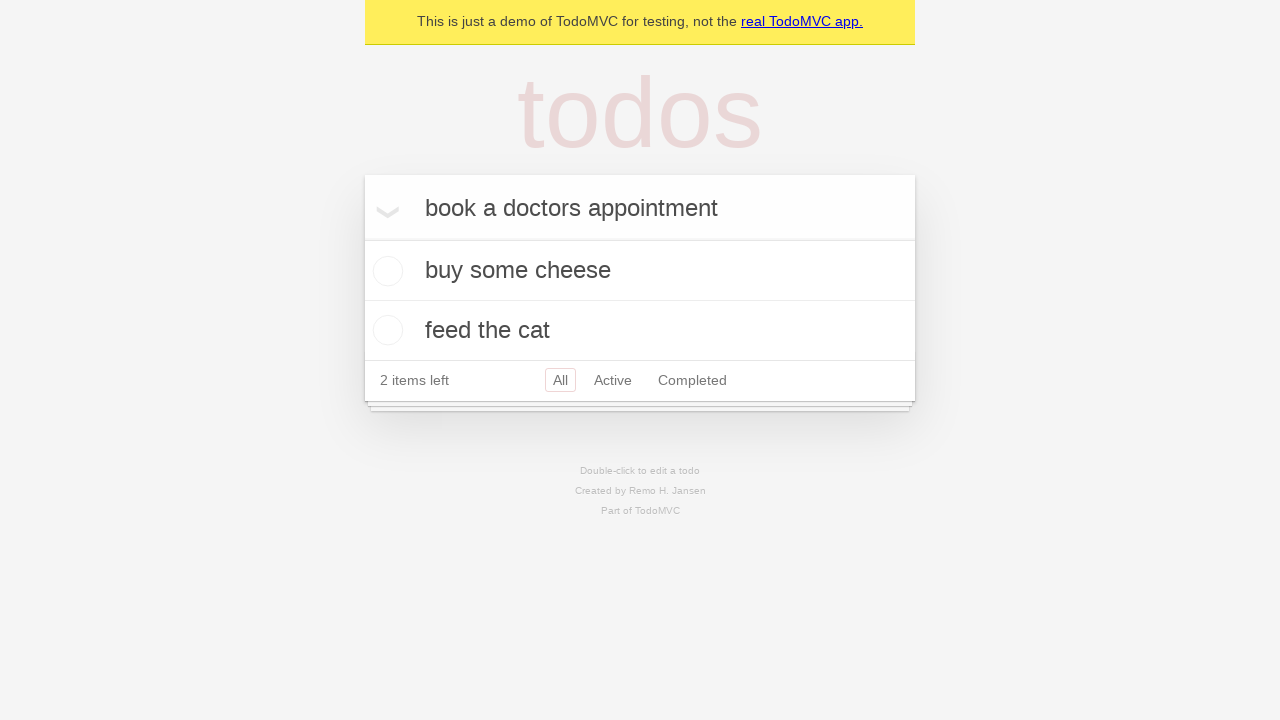

Pressed Enter to create third todo on .new-todo
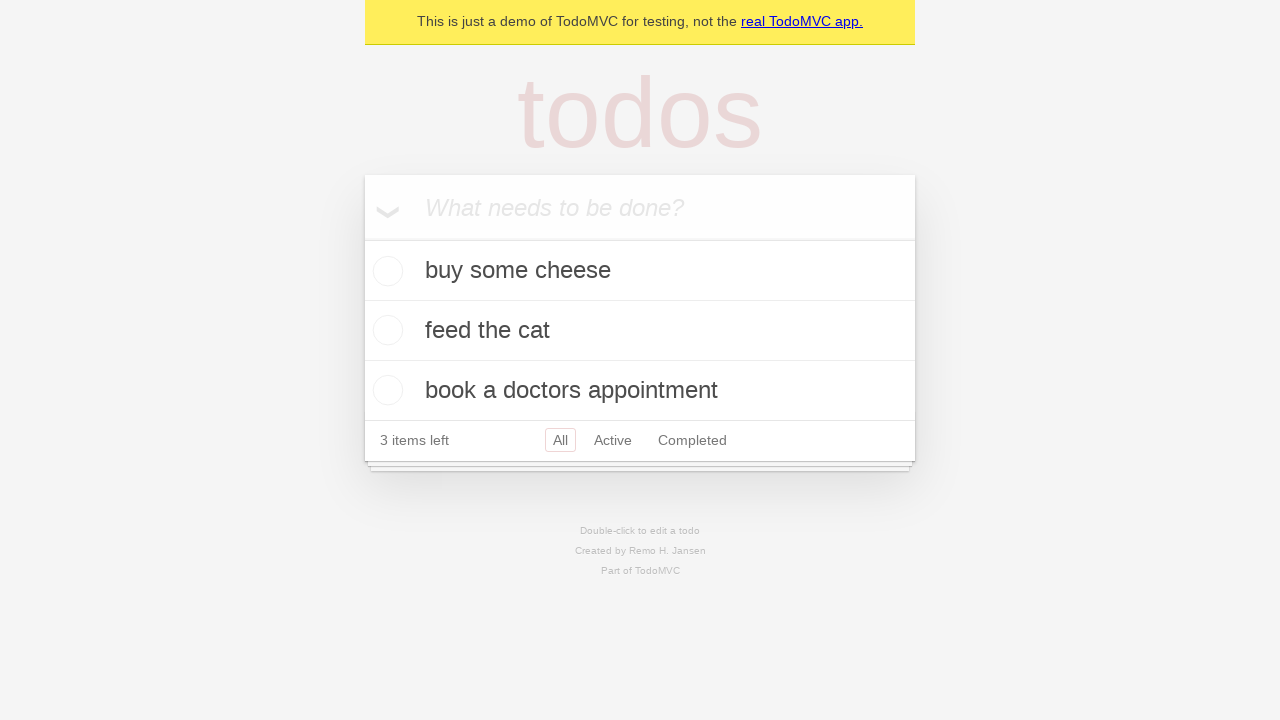

Double-clicked second todo to enter edit mode at (640, 331) on .todo-list li >> nth=1
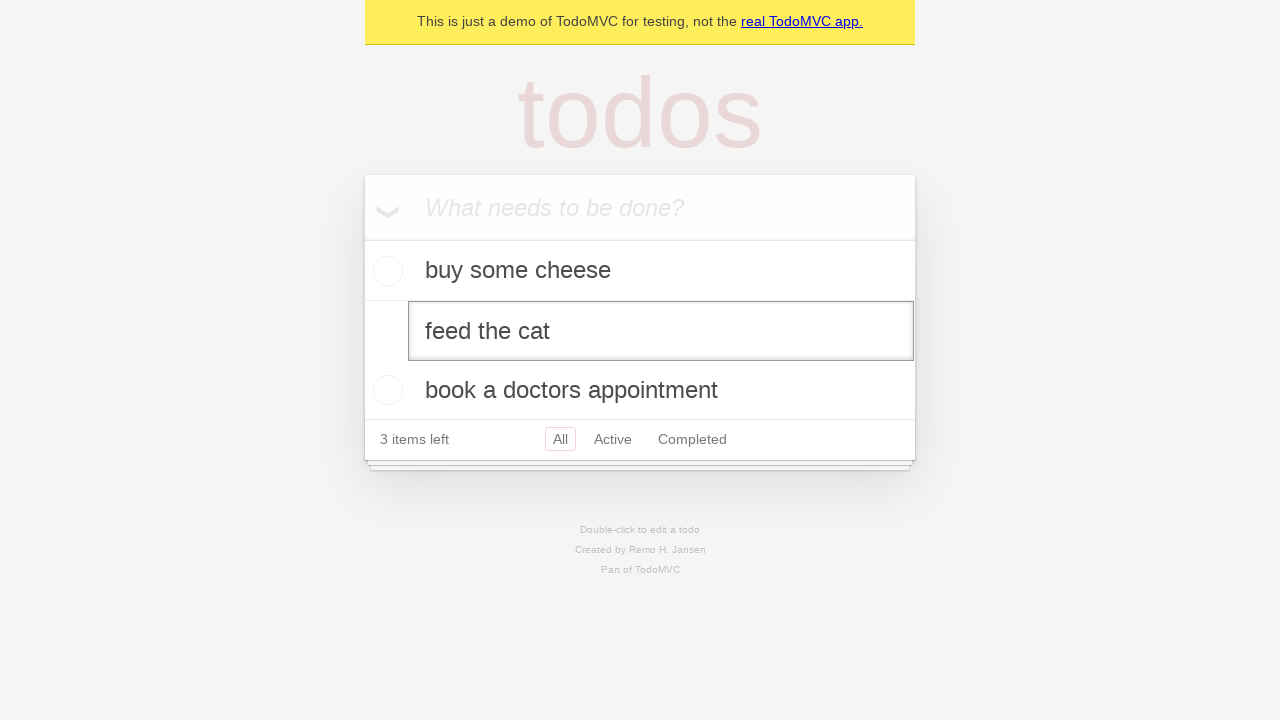

Edit input field became visible for second todo
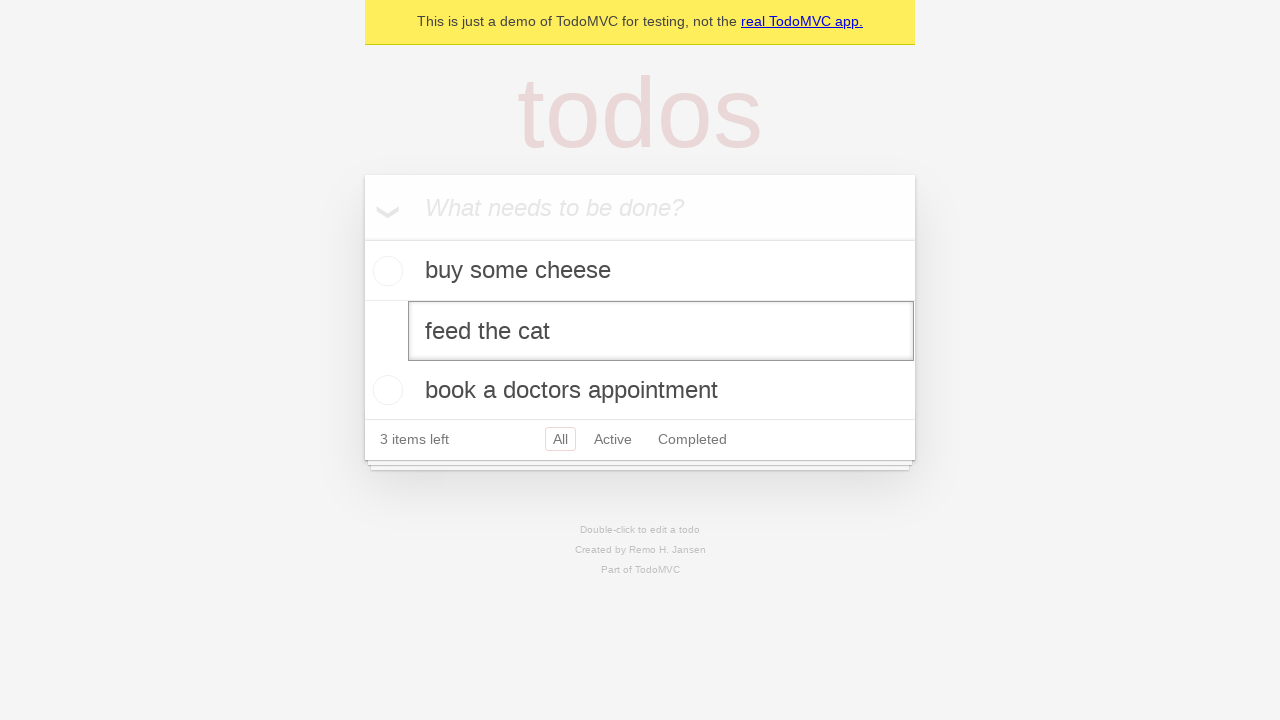

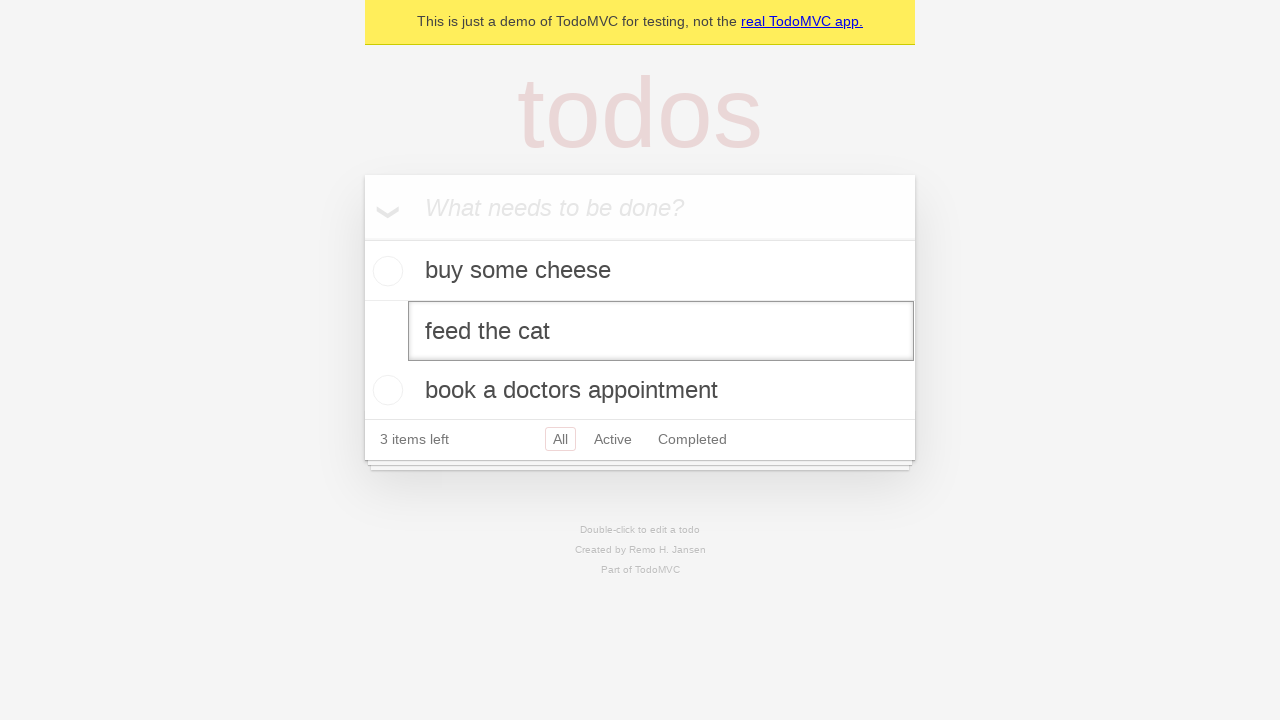